Tests the Rediff signup registration form by filling in fullname, email, and city fields using various XPath locator strategies, then clicks on an investor information link

Starting URL: https://is.rediff.com/signup/register

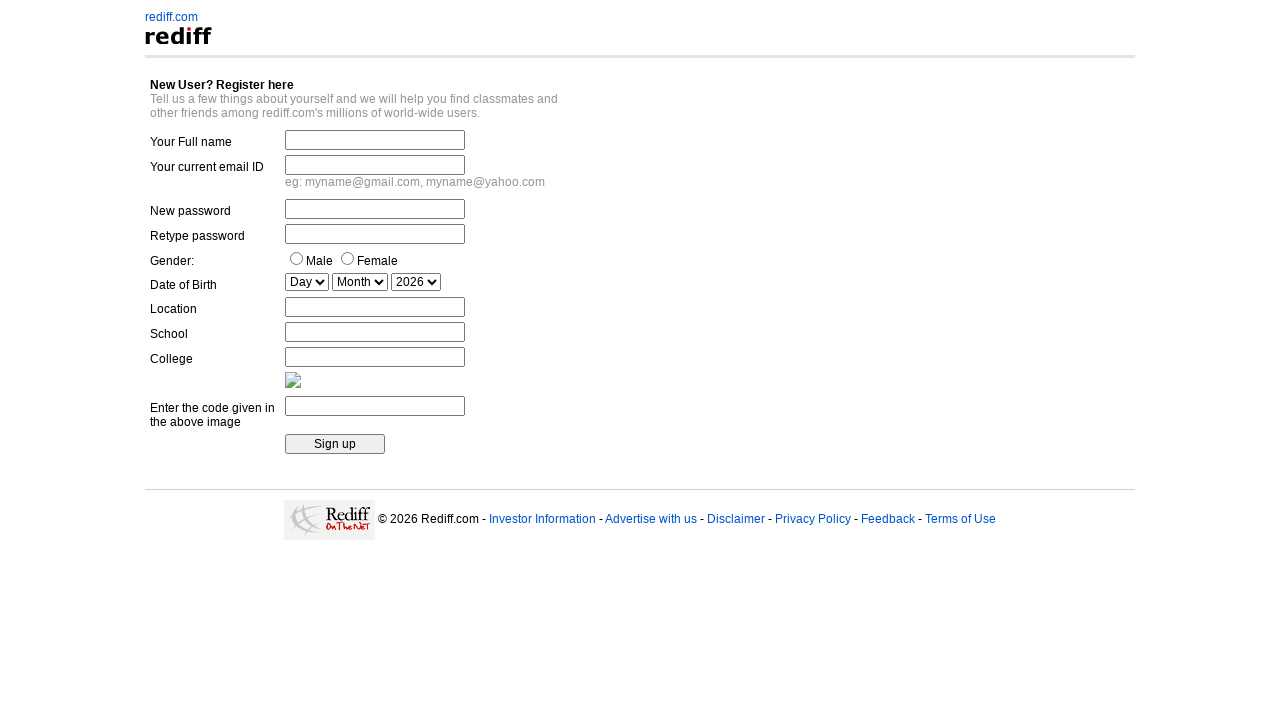

Filled fullname field with 'Shubham Meshram' on input[name='fullname']
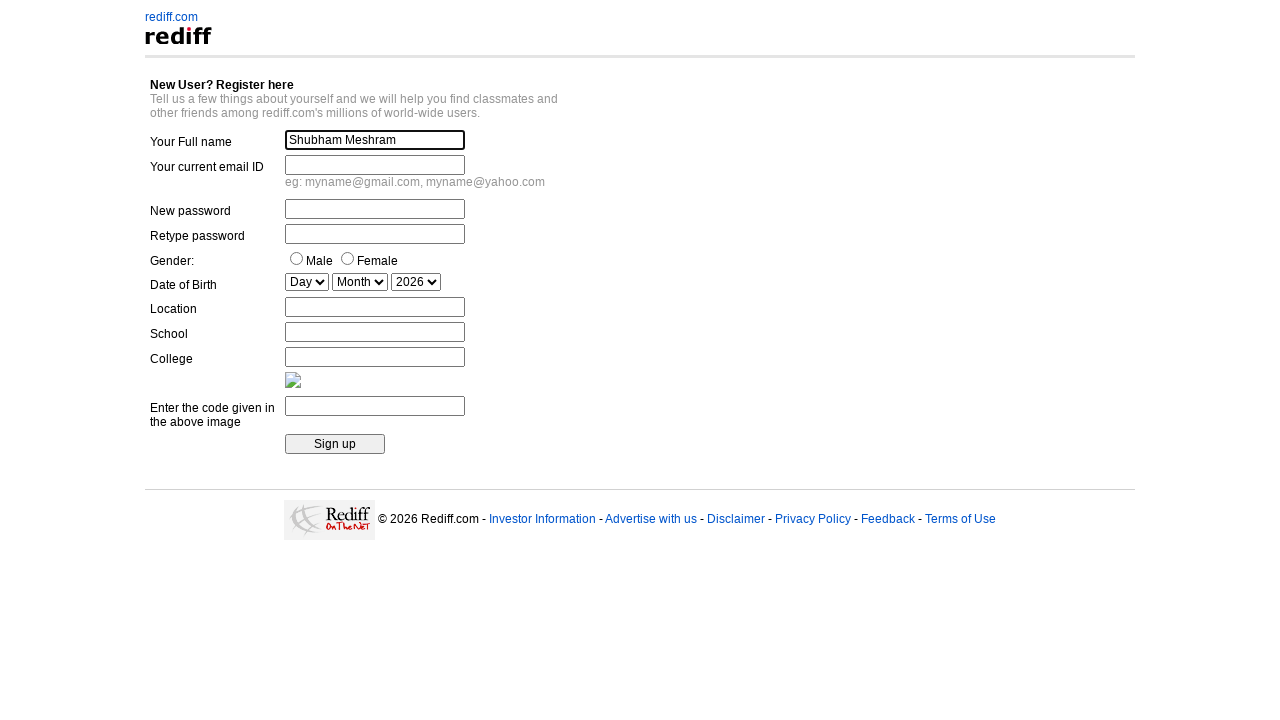

Filled email field with 'testuser7294@gmail.com' on input[name*='em']
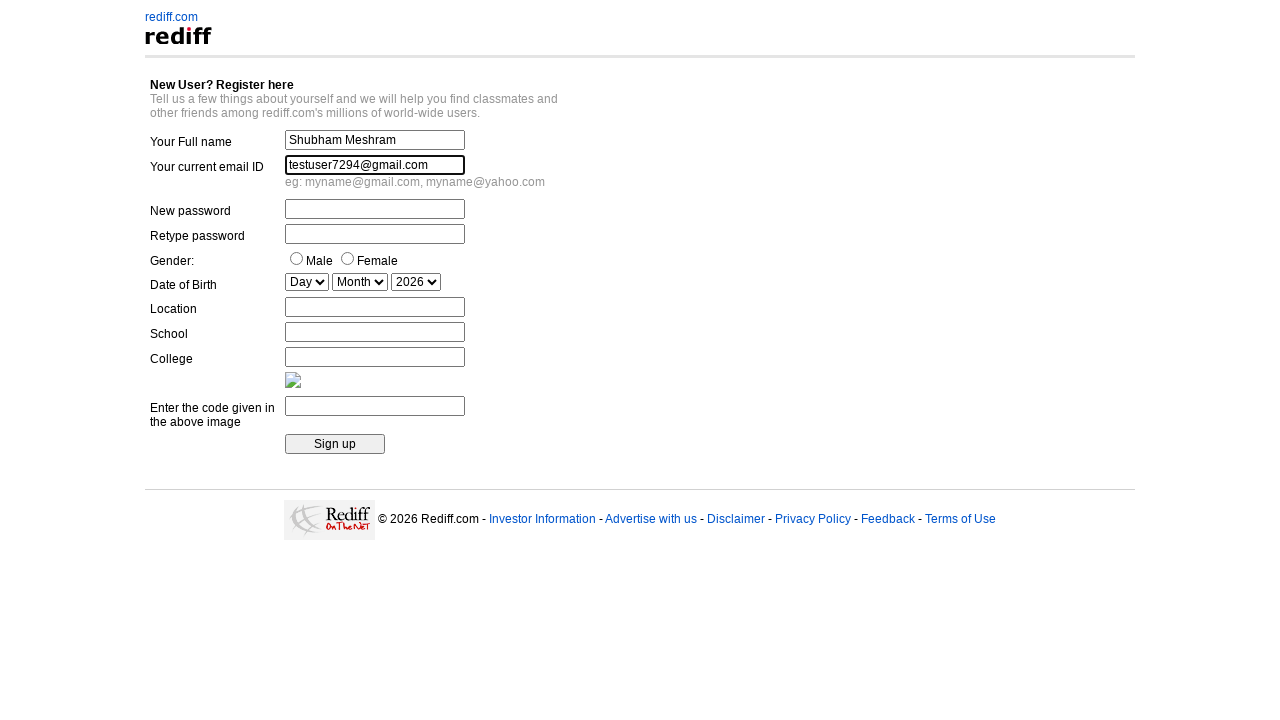

Filled city field with 'Mumbai' on (//input[@type='text'])[3]
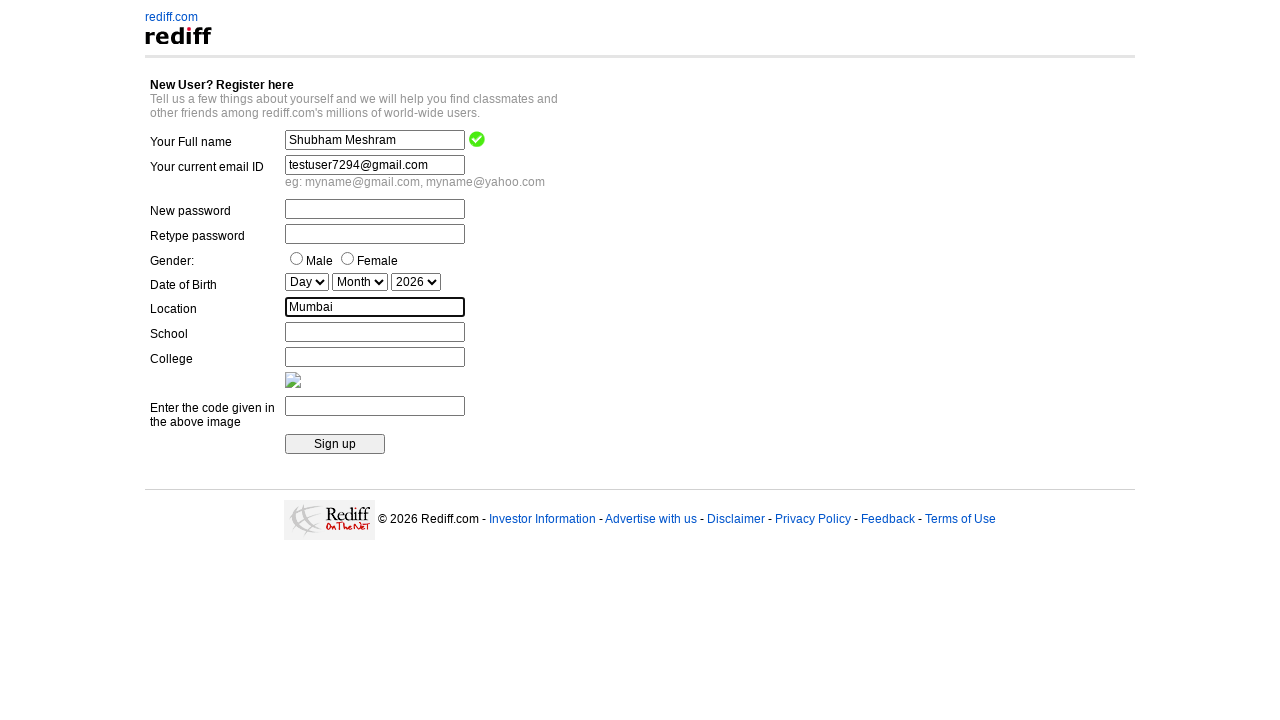

Clicked on Investor Information link at (542, 519) on a:text('Investor Information')
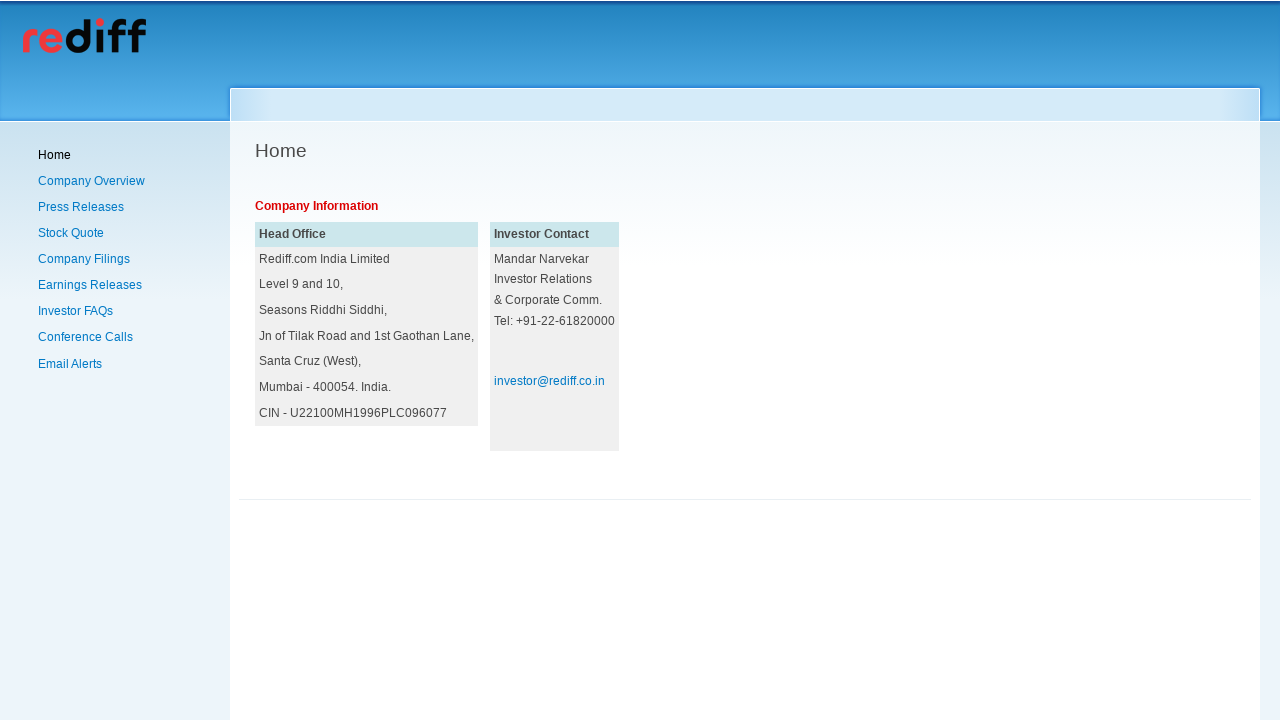

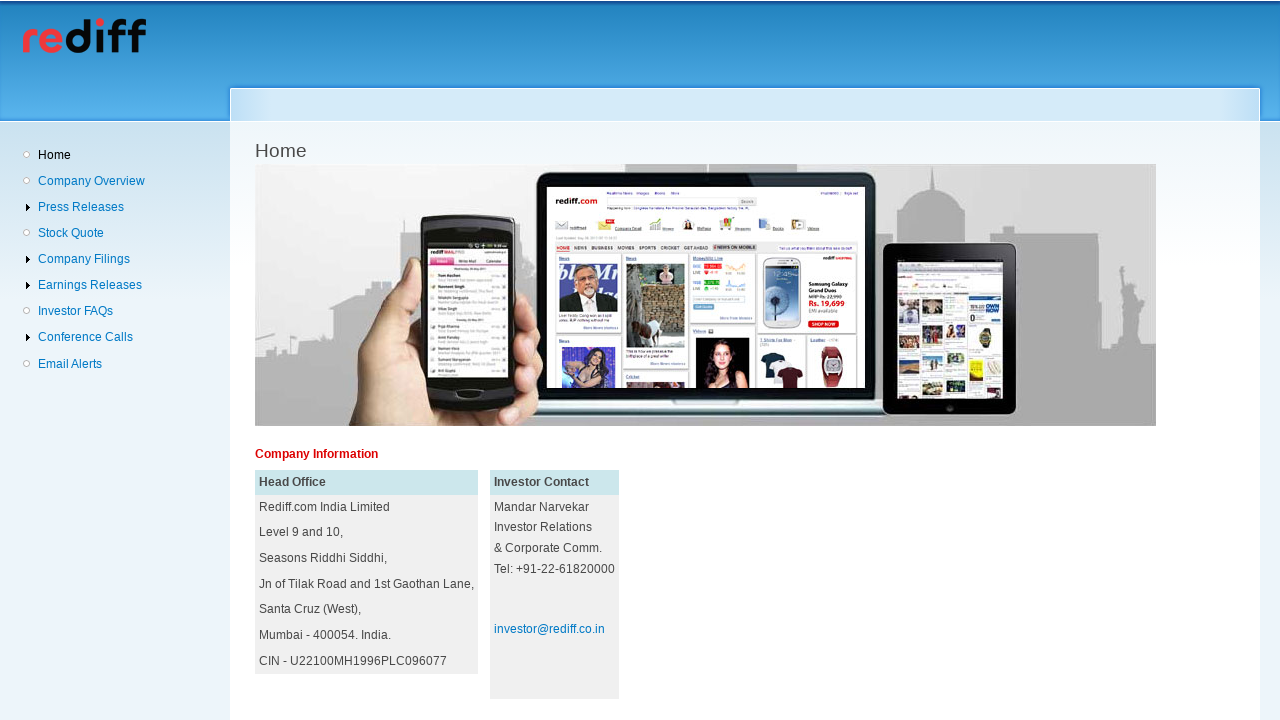